Navigates to the Radio documentation page and verifies the h1 heading is present

Starting URL: https://flowbite-svelte.com/docs/forms/radio

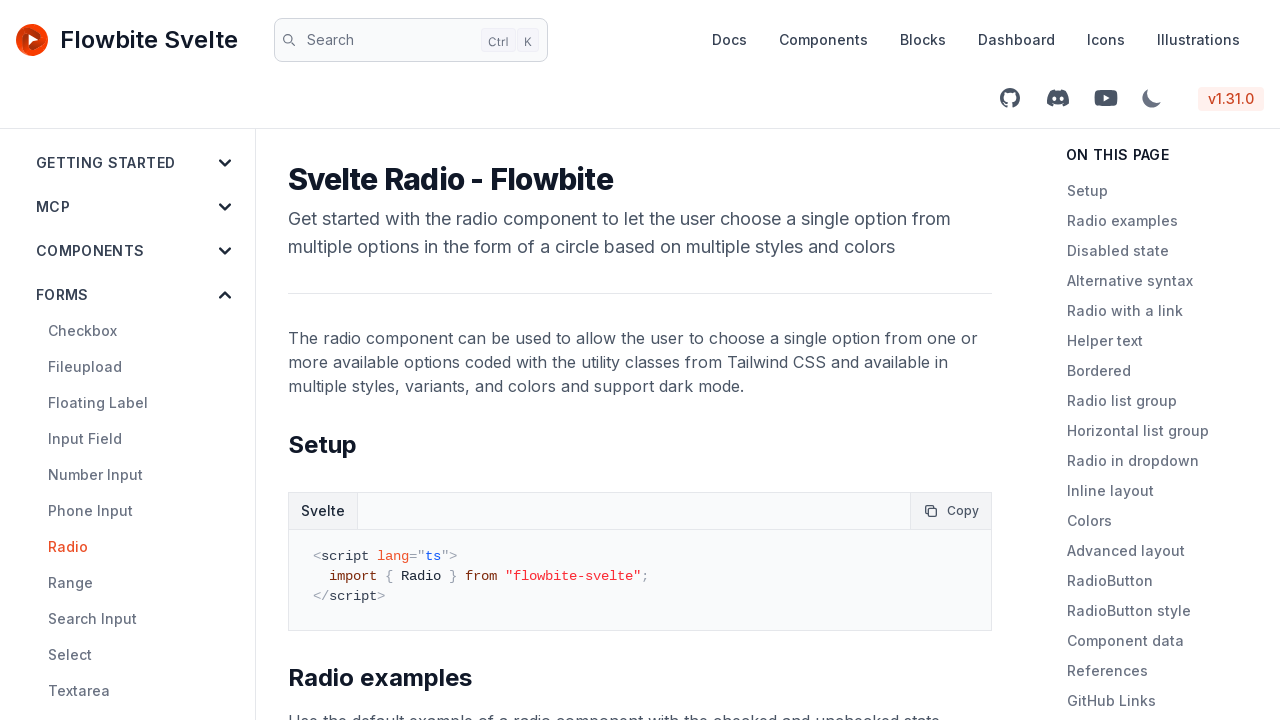

Navigated to Radio documentation page
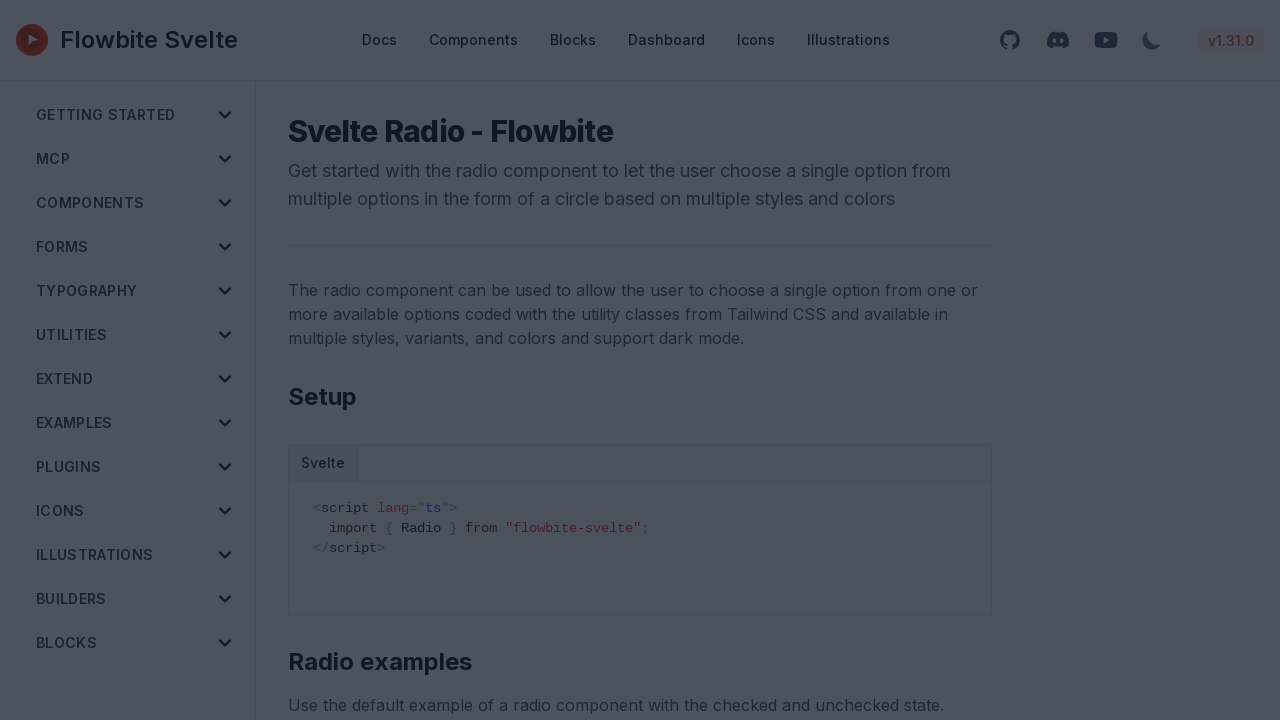

h1 heading appeared on the page
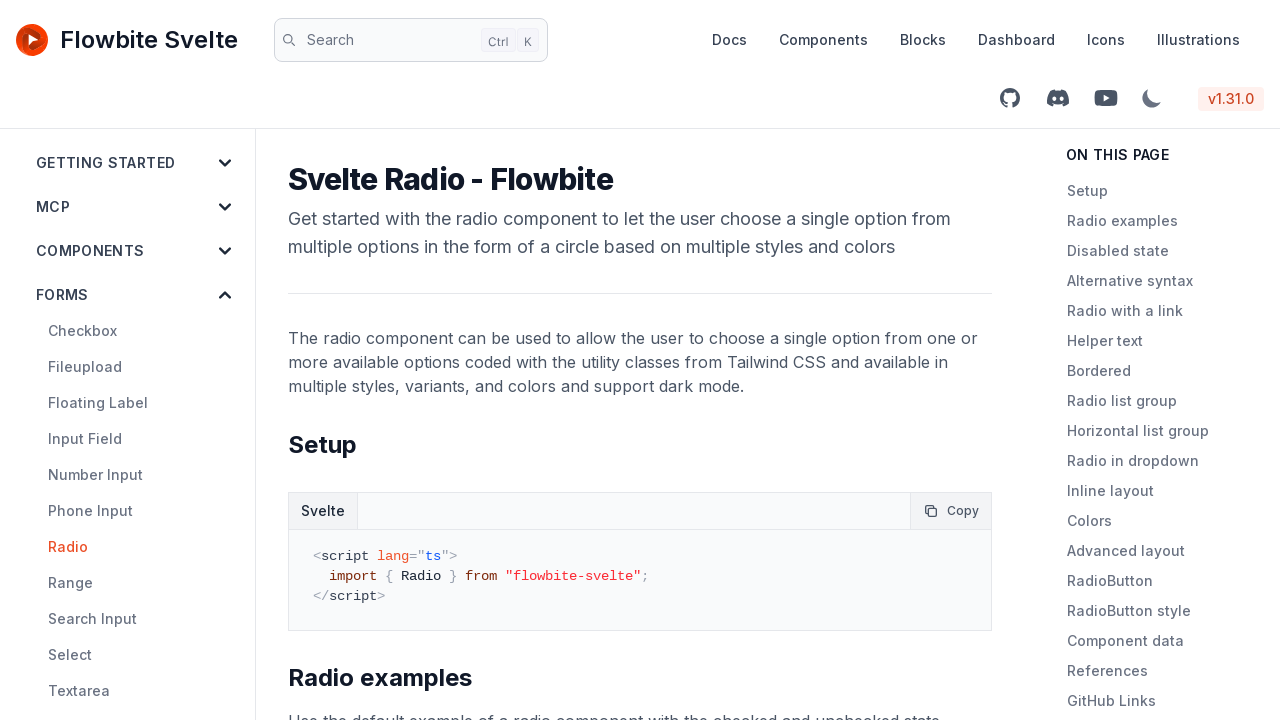

Verified h1 heading is present
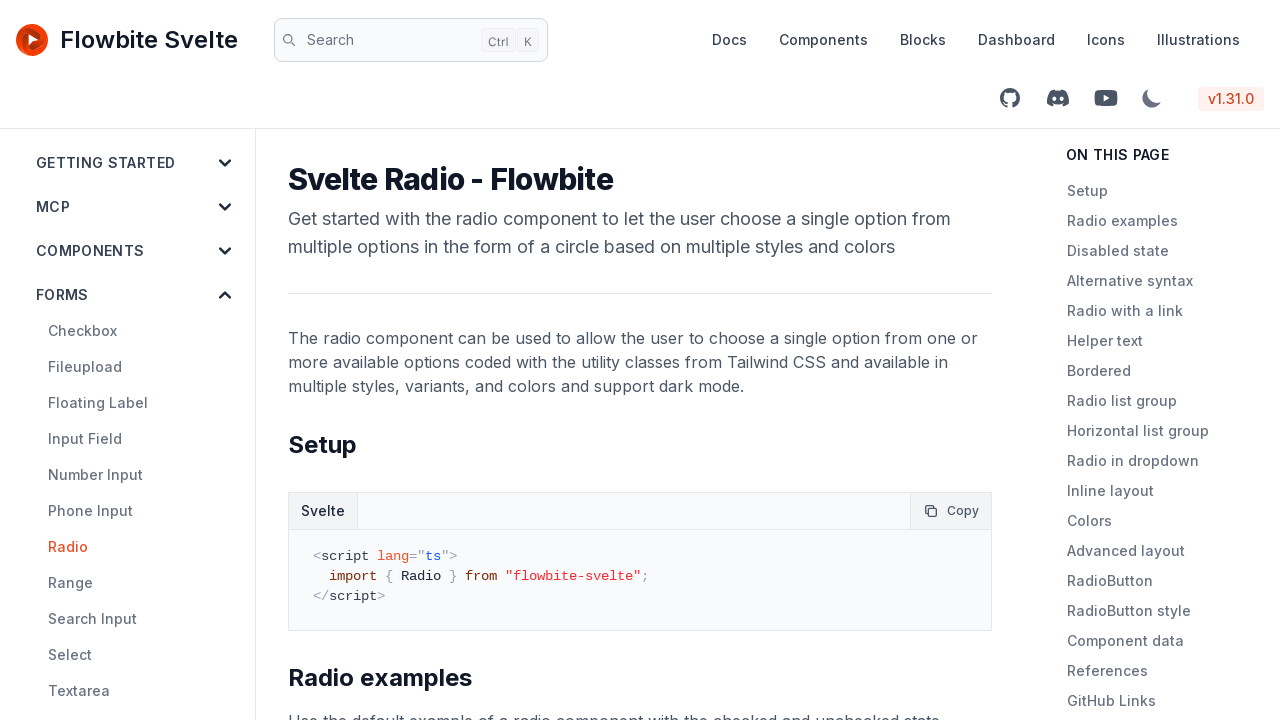

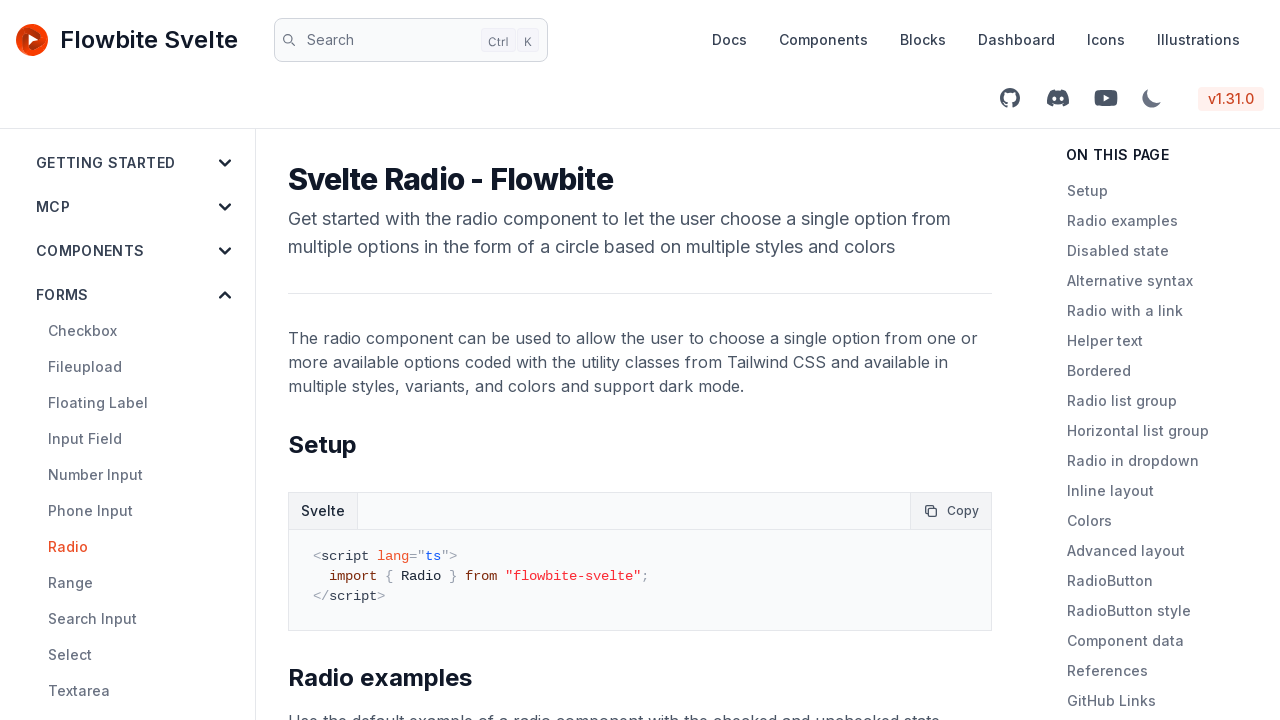